Visits the Playwright homepage, verifies text content is present, and clicks the "Get Started" button to navigate to the documentation.

Starting URL: https://playwright.dev

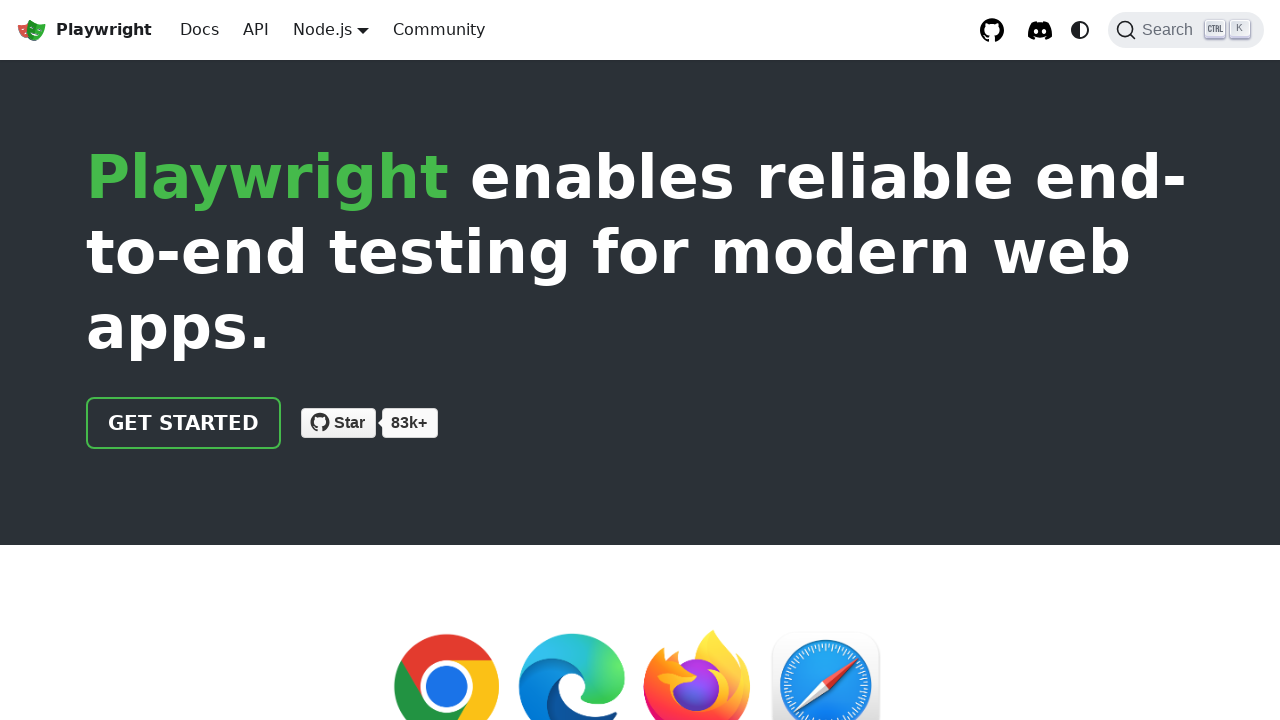

Verified main tagline text 'enables reliable end-to-end testing for modern web apps.' is present on Playwright homepage
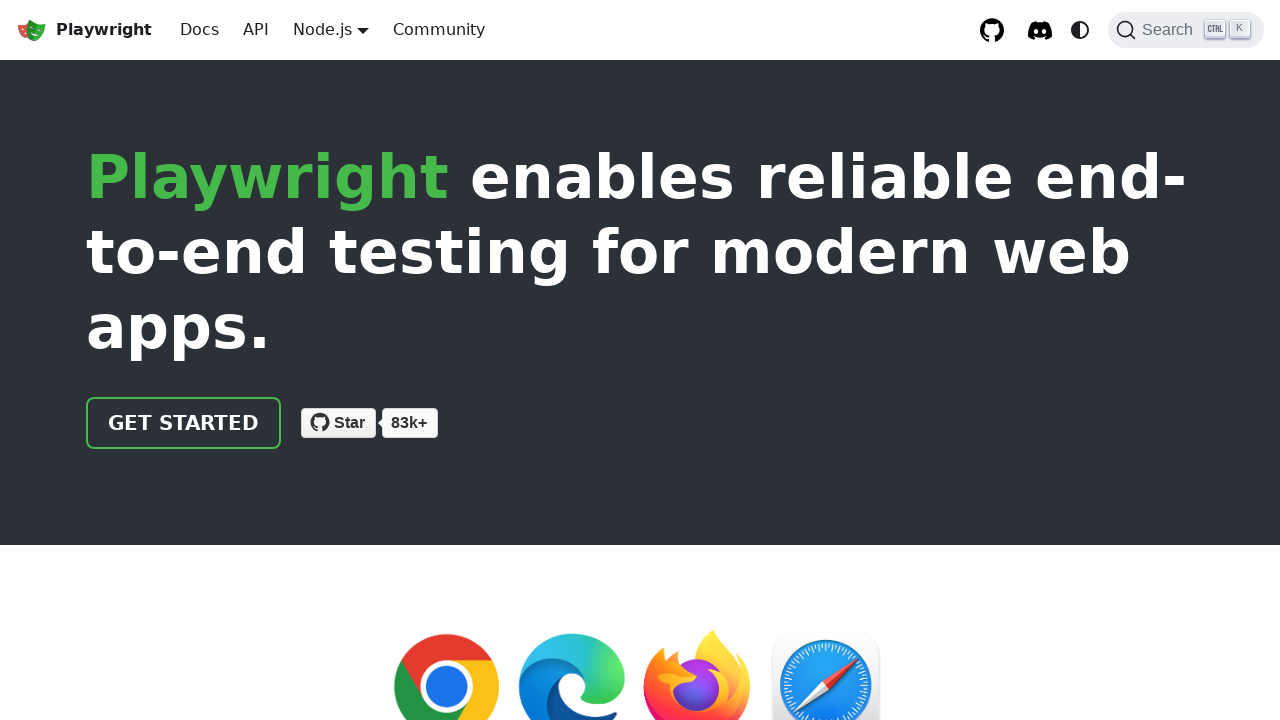

Clicked 'Get Started' button to navigate to documentation at (184, 423) on .getStarted_Sjon
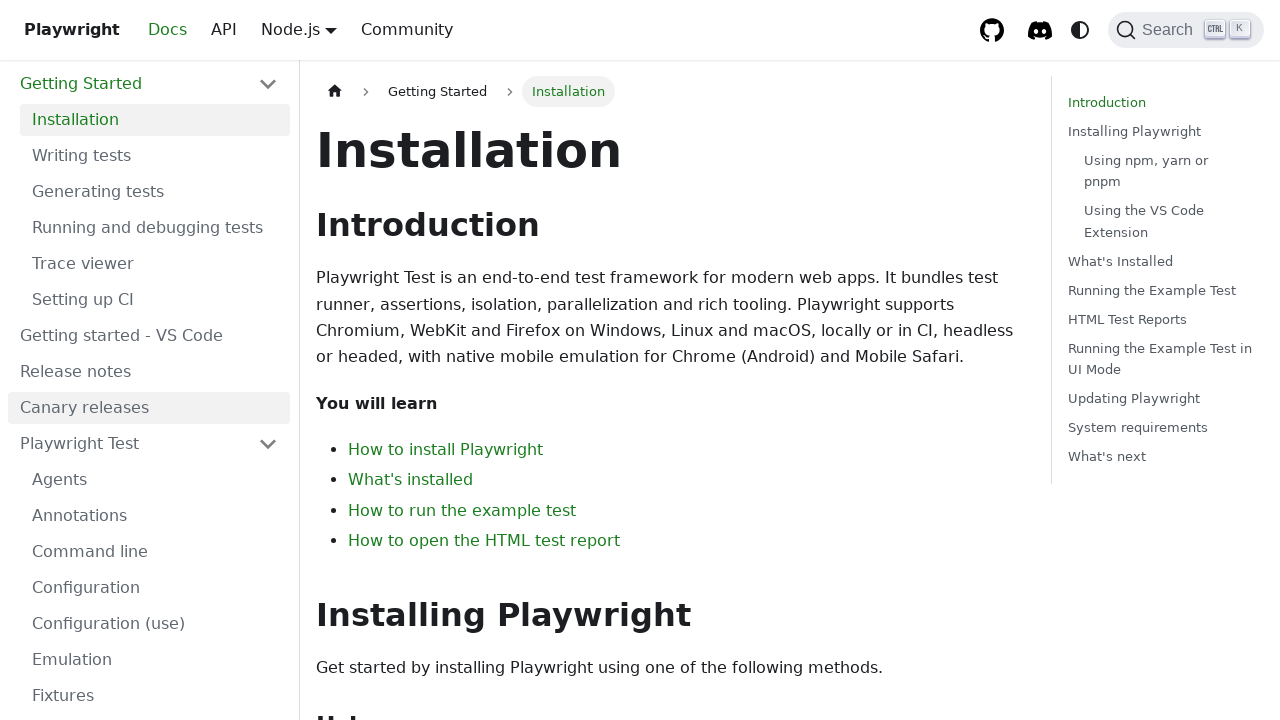

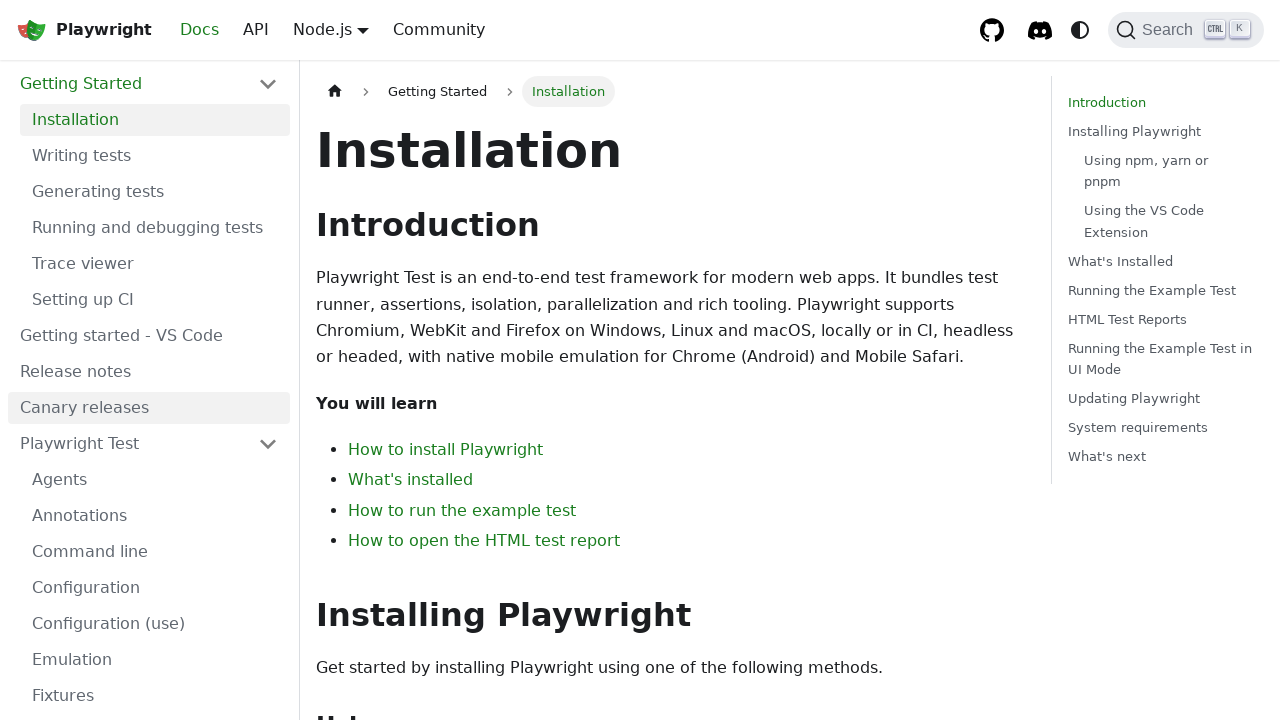